Tests email field validation by entering invalid email, verifying error message appears, then entering valid email and verifying error disappears.

Starting URL: https://skryabin.com/market/quote.html

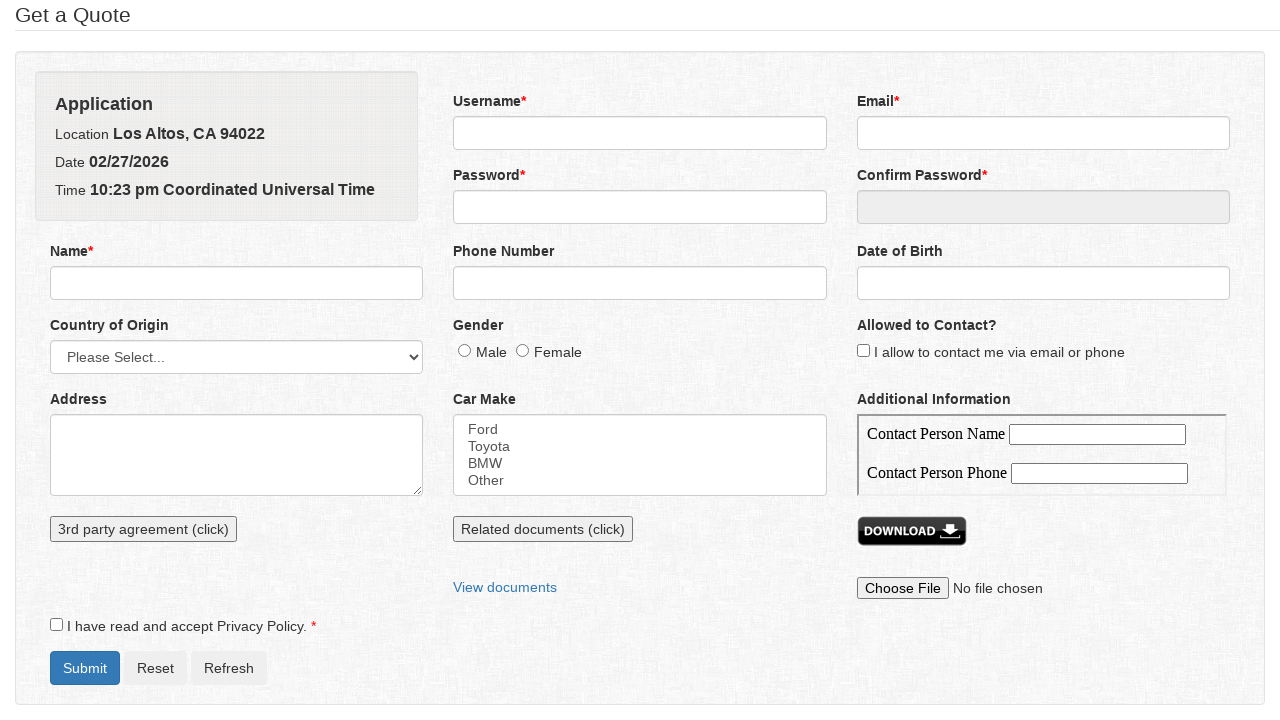

Cleared email field on input[name='email']
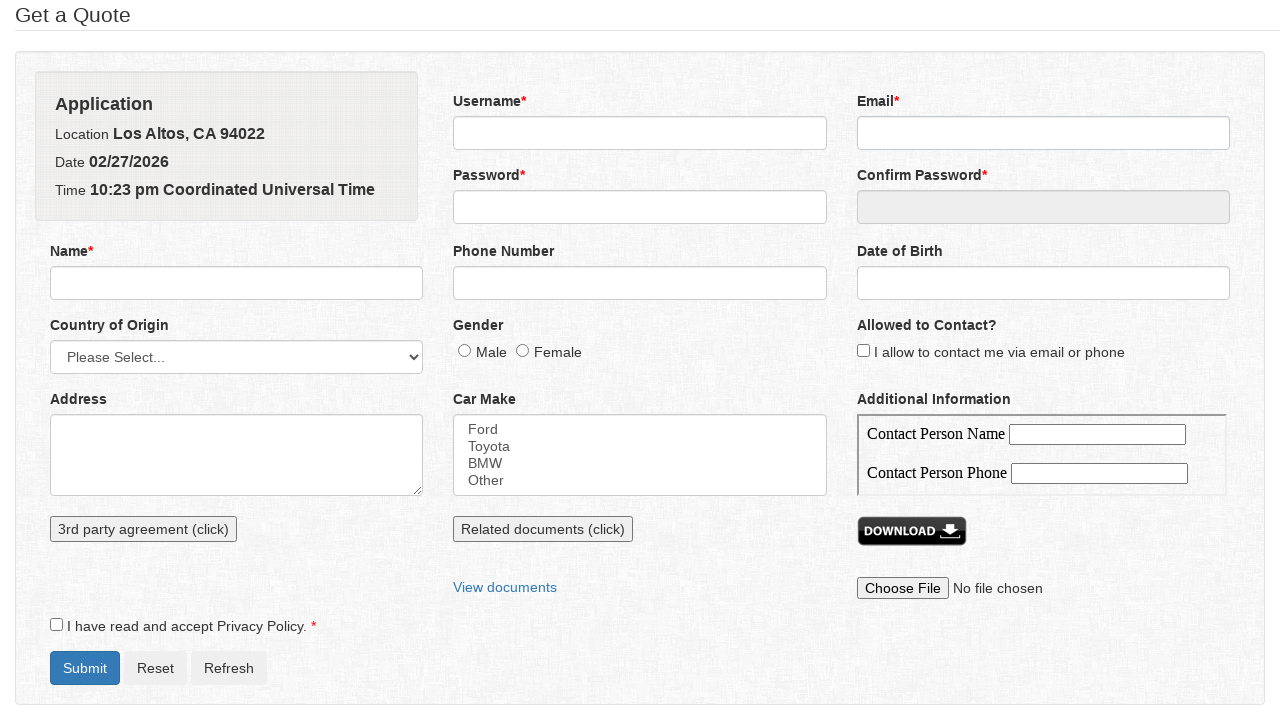

Entered invalid email 'setofrandomsymbols' on input[name='email']
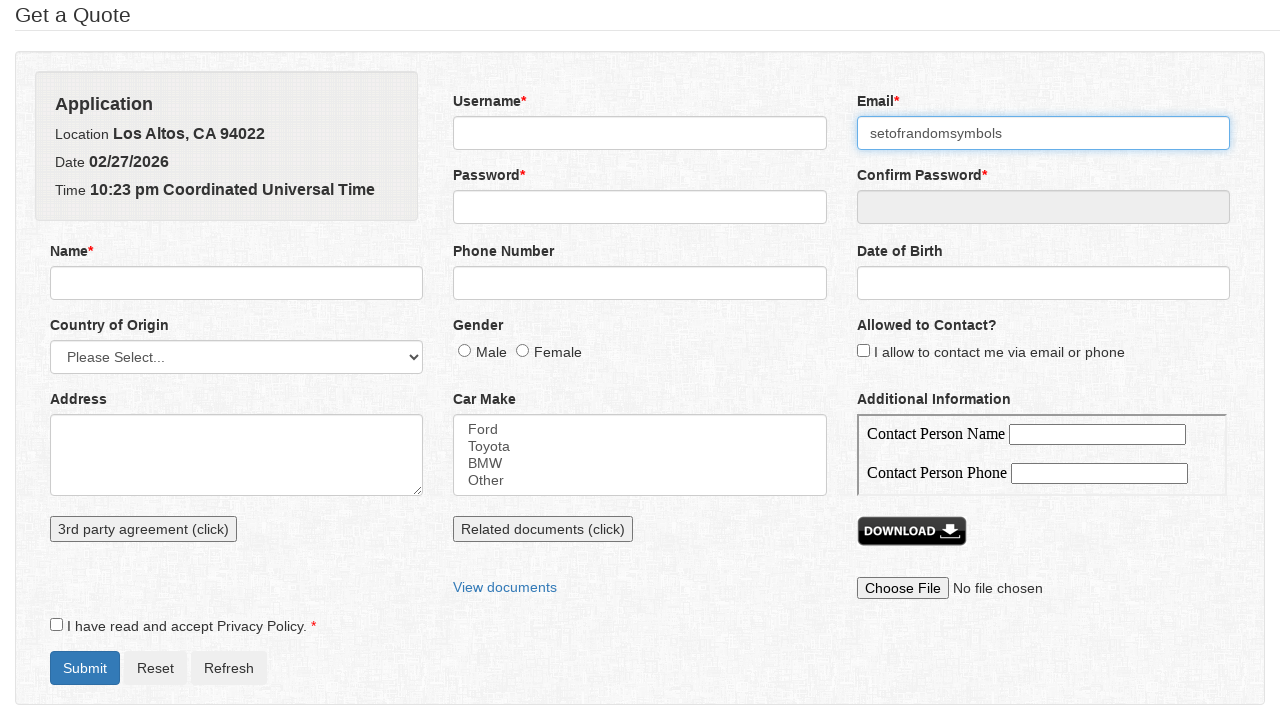

Pressed Enter to trigger validation on invalid email on input[name='email']
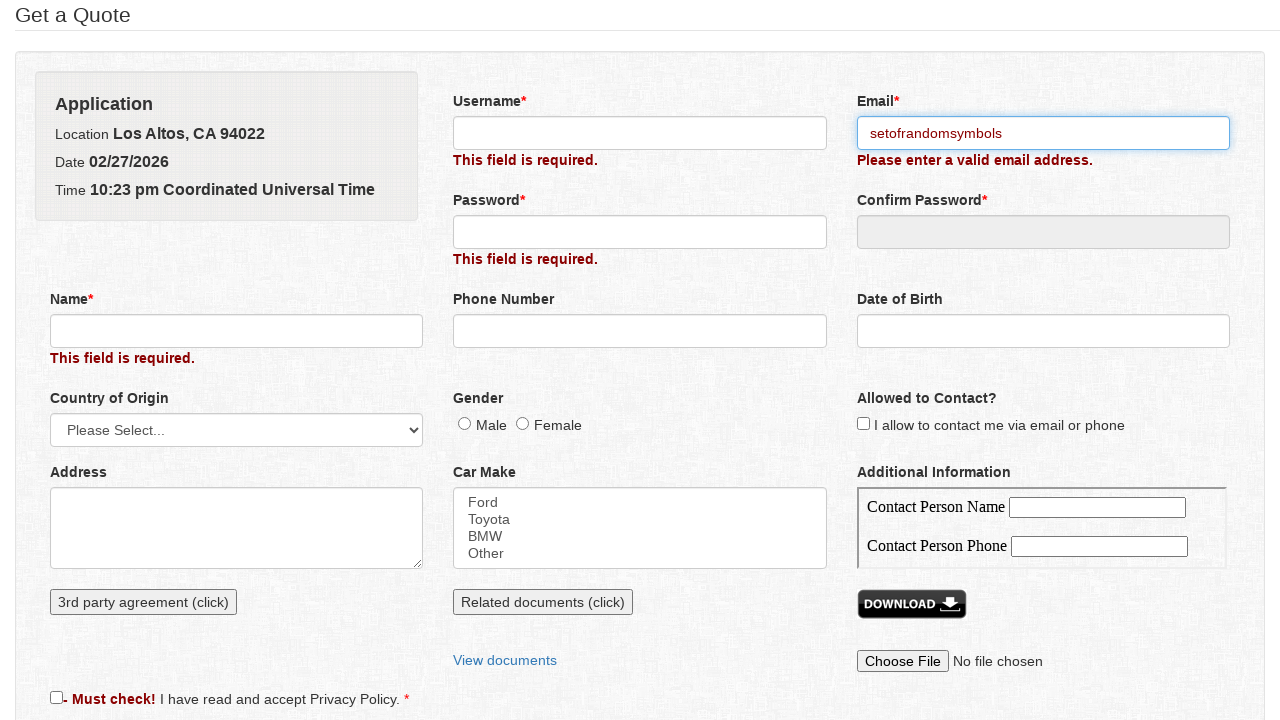

Verified error message appeared for invalid email
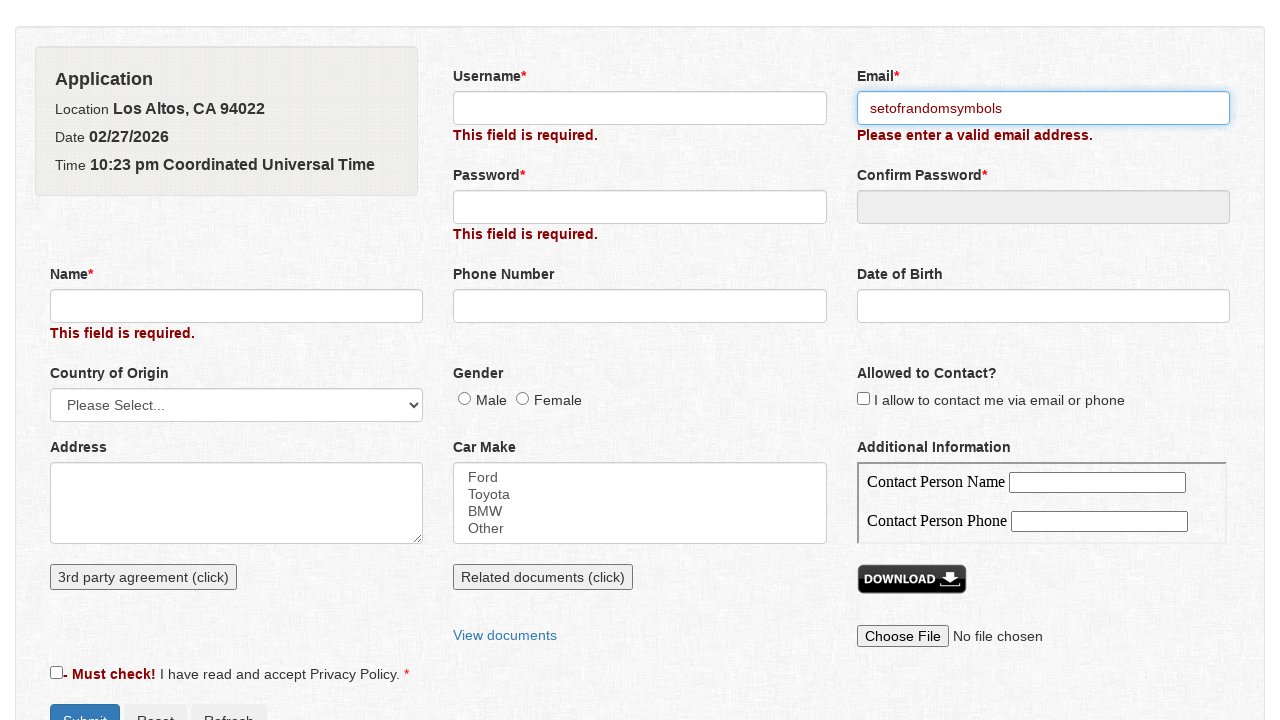

Cleared email field on input[name='email']
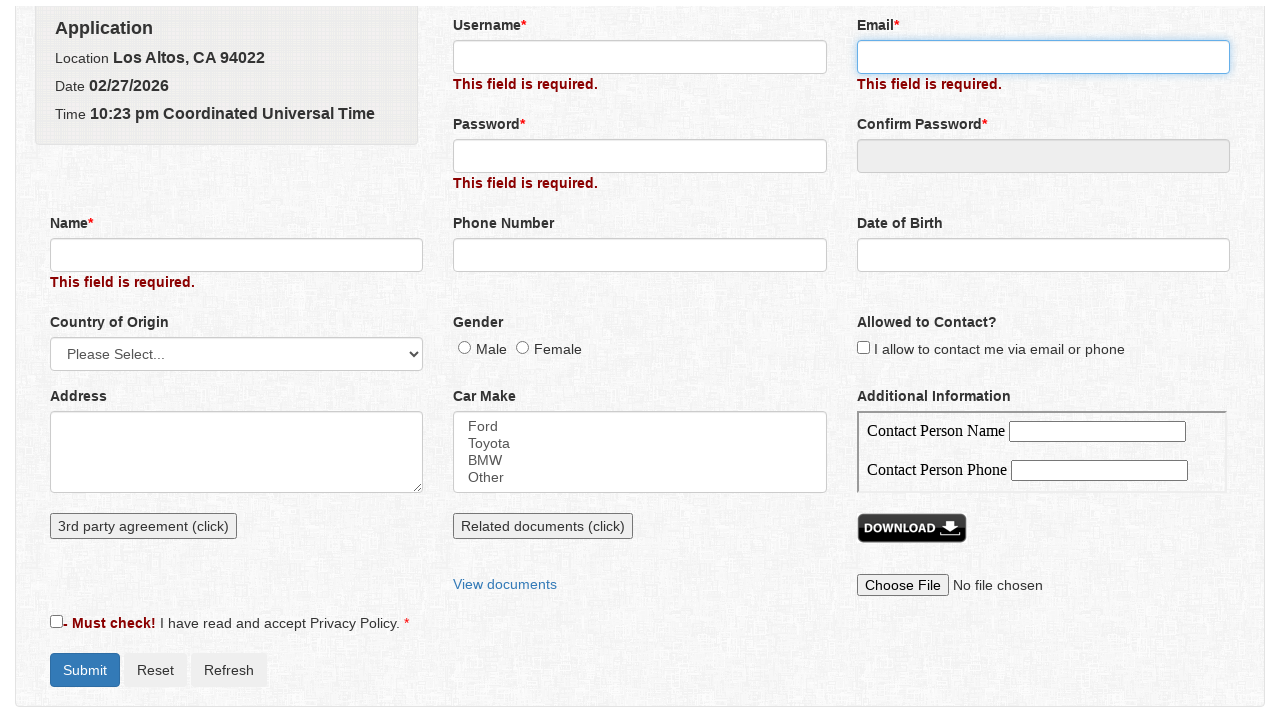

Entered valid email 'name@name.name' on input[name='email']
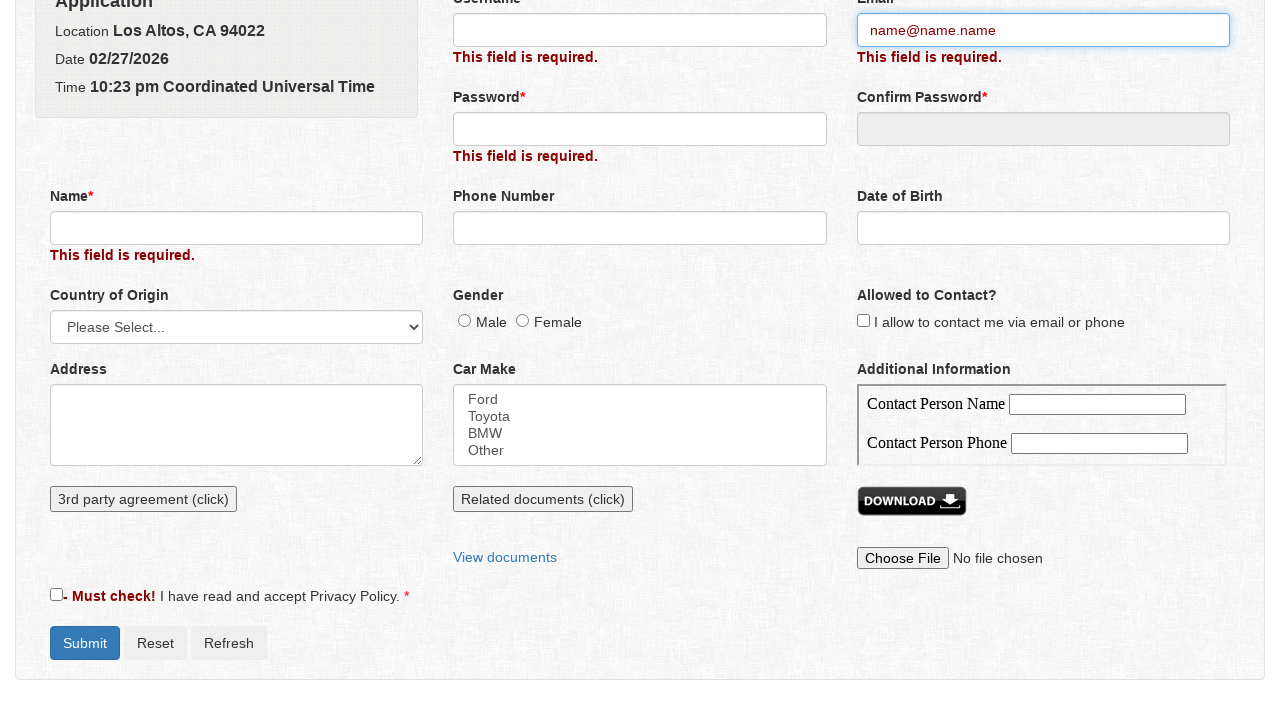

Pressed Enter to trigger validation on valid email on input[name='email']
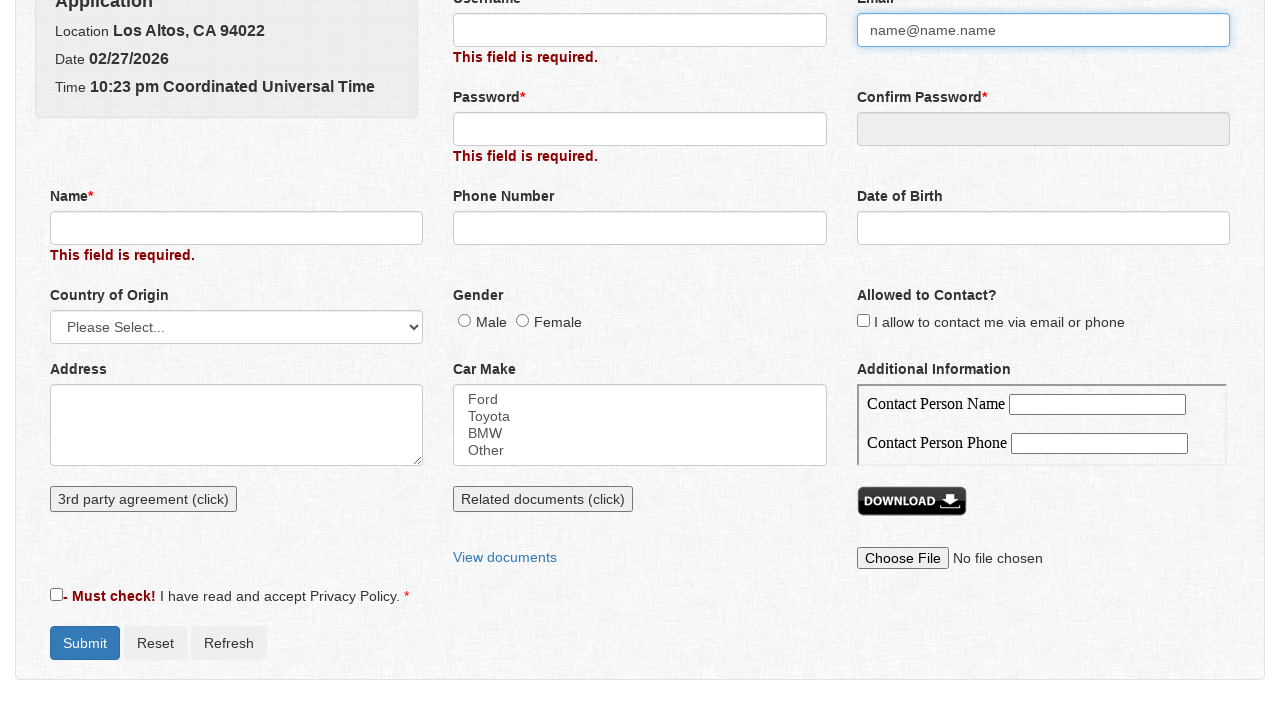

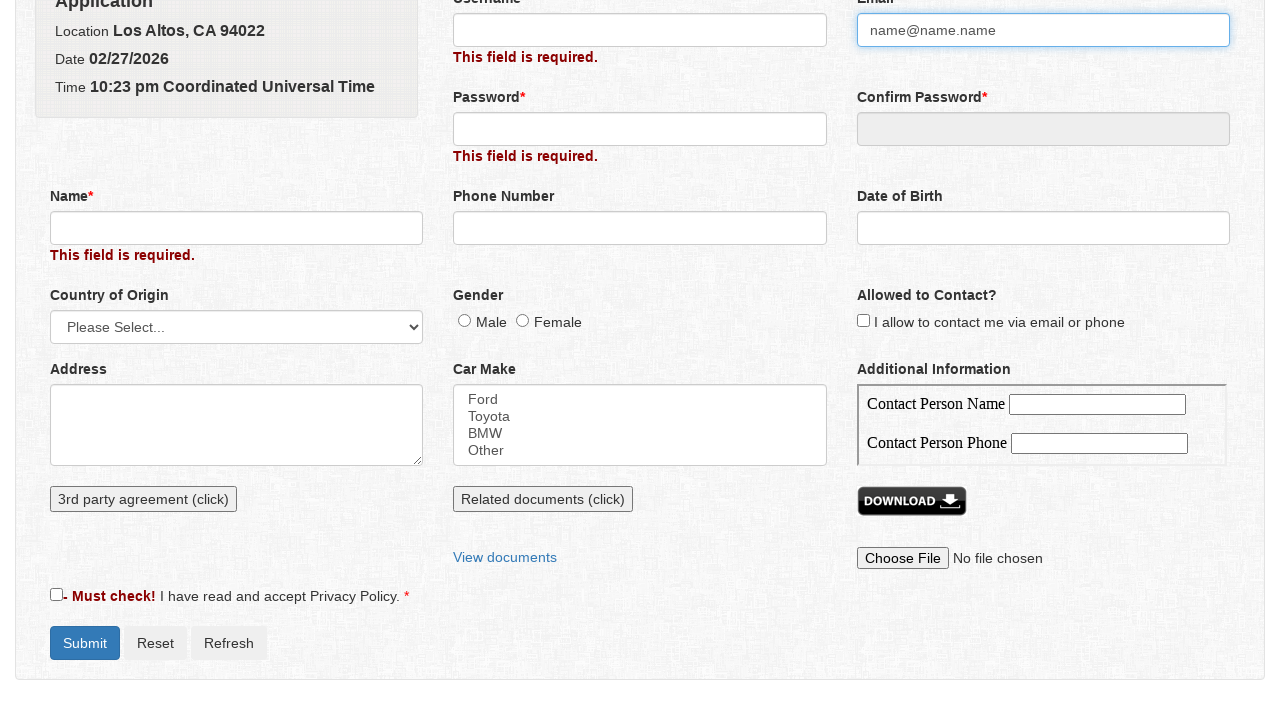